Tests navigation to alphabetical listing and verifies the table headers are displayed correctly

Starting URL: http://www.99-bottles-of-beer.net/

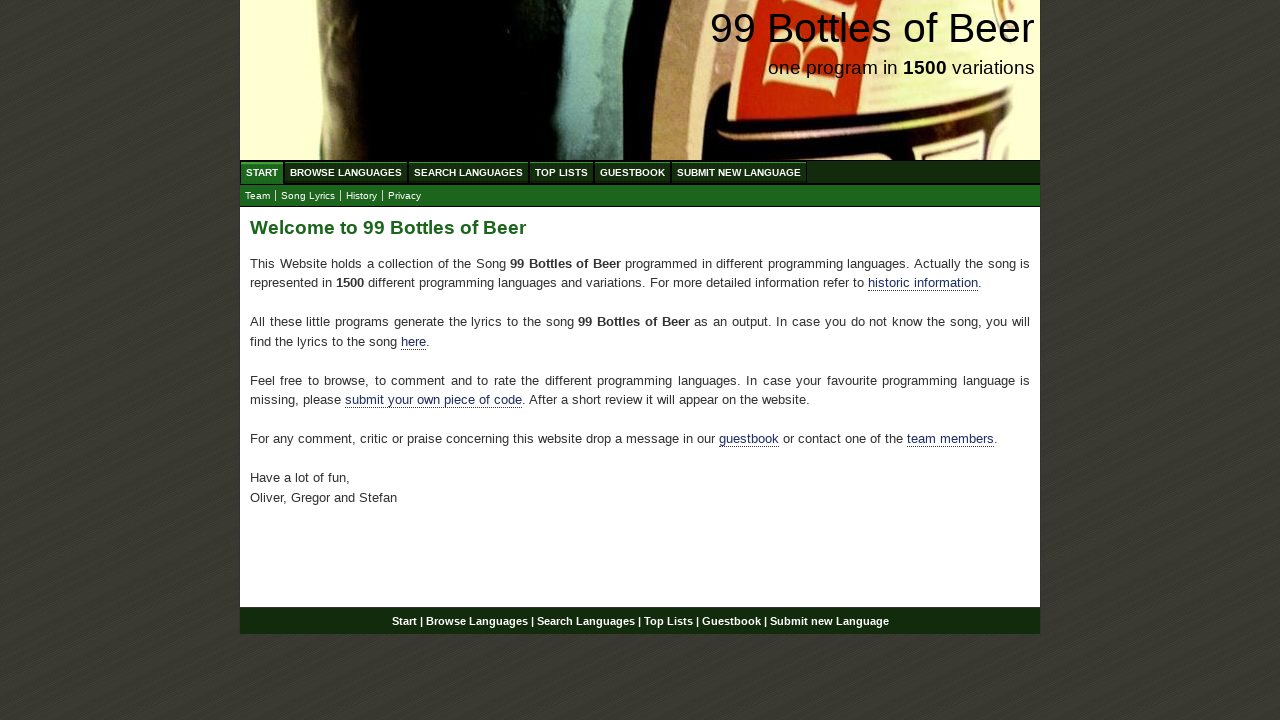

Clicked 'Browse Languages' link to navigate to alphabetical listing at (346, 172) on a[href='/abc.html']
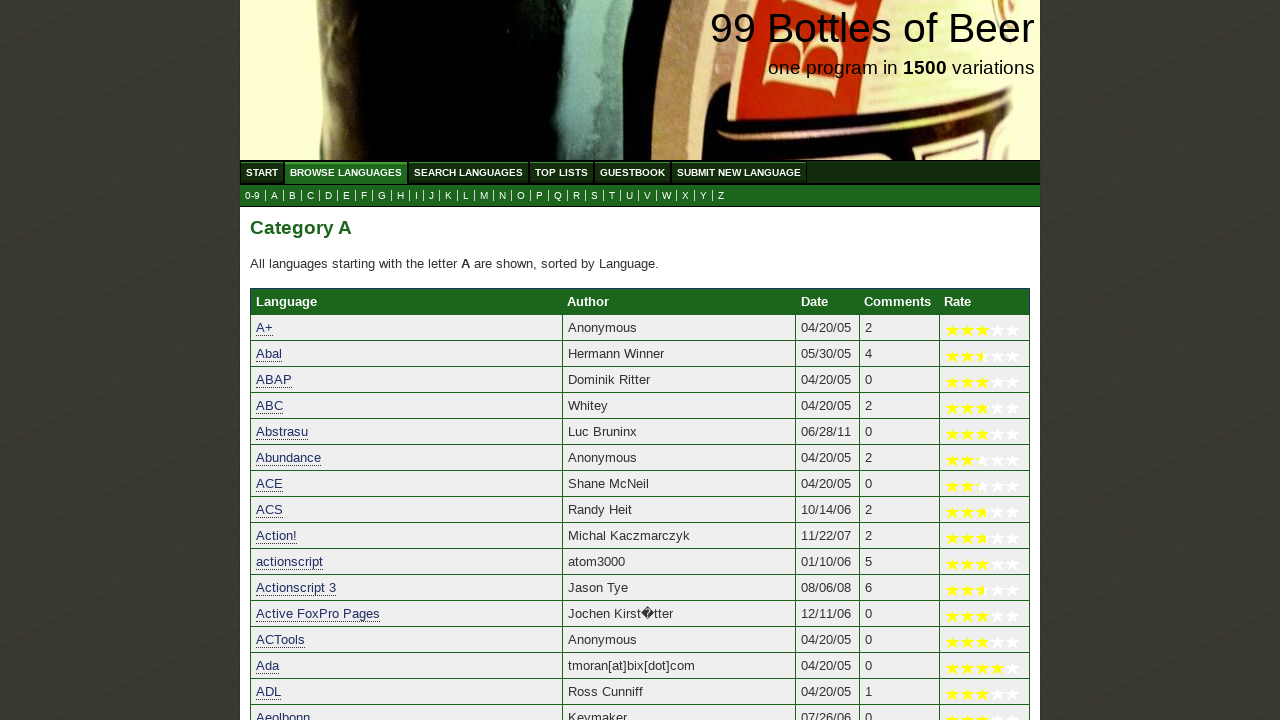

Category table loaded and became visible
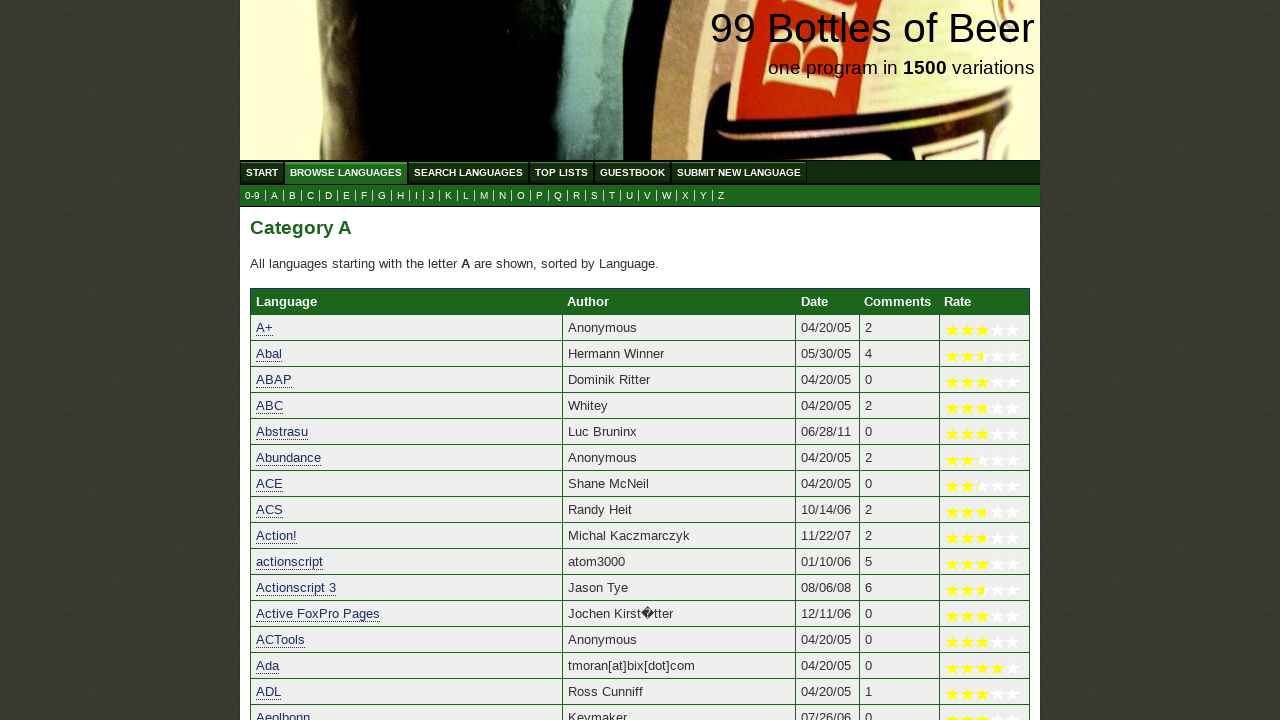

Table header row is displayed correctly
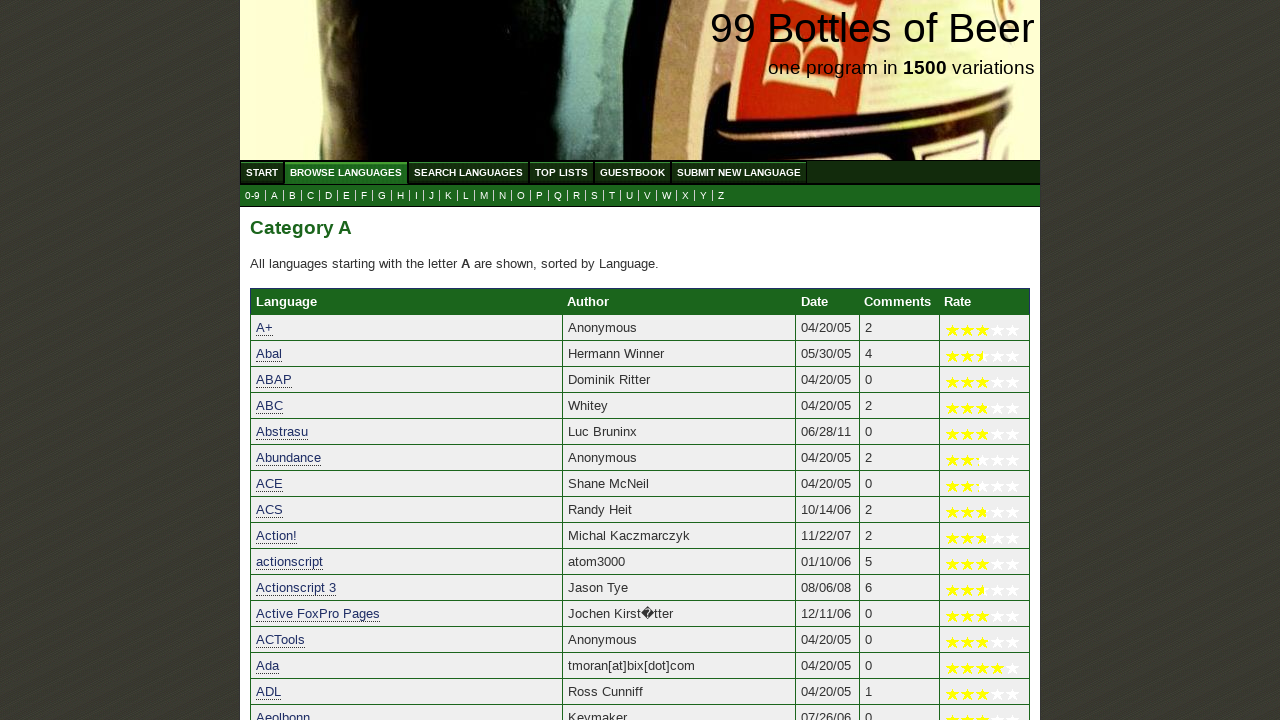

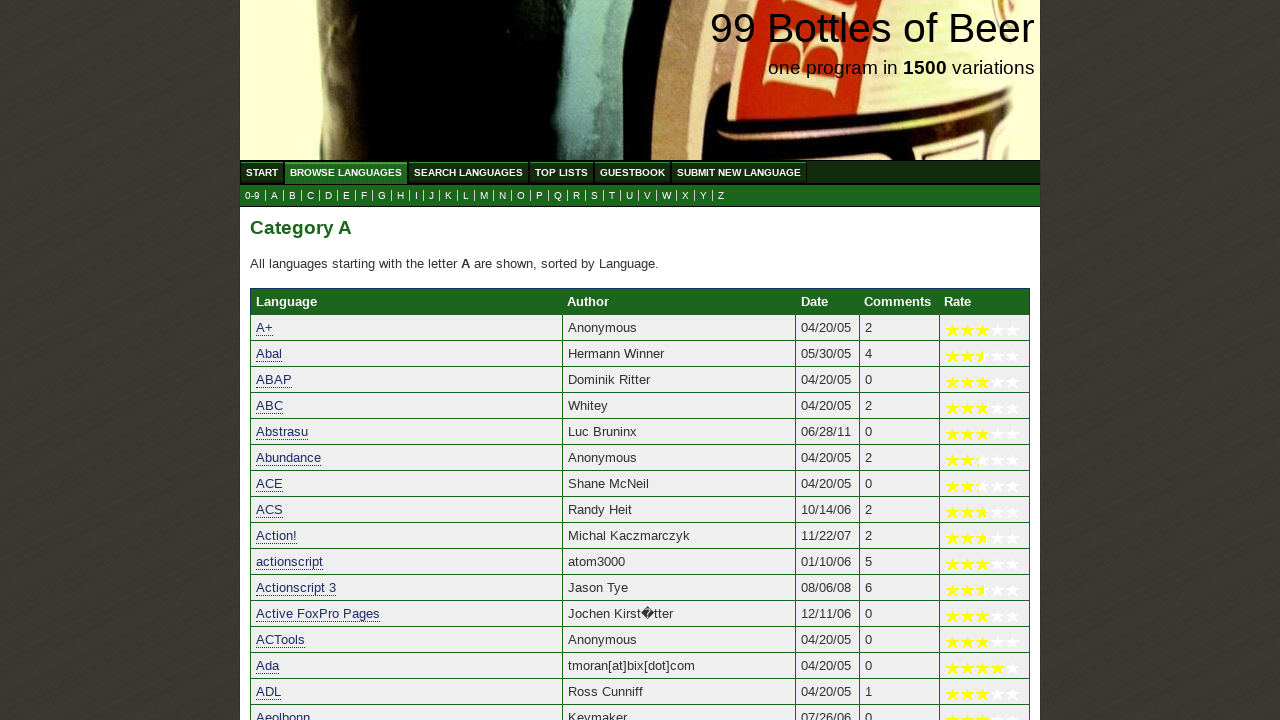